Tests page refresh functionality by clicking a Show button to display text, then refreshing the page to verify the text disappears

Starting URL: https://kristinek.github.io/site/examples/act

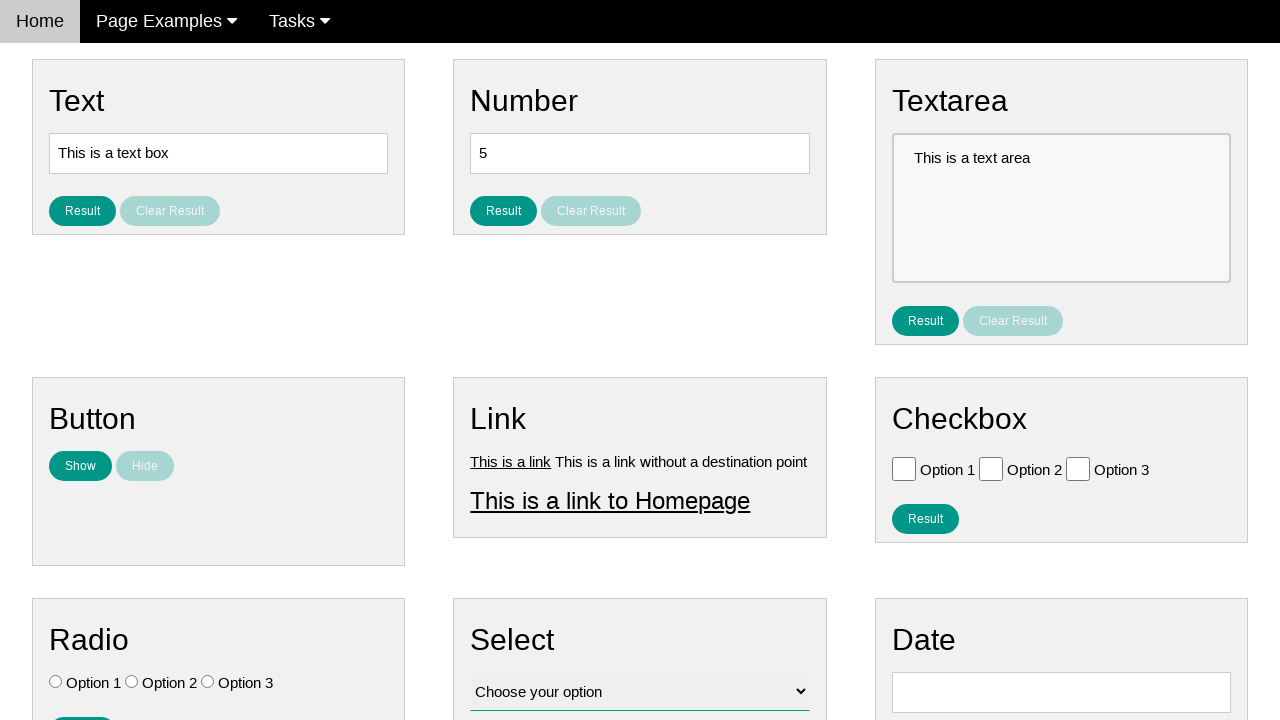

Clicked Show button to display text at (80, 466) on button:has-text('Show')
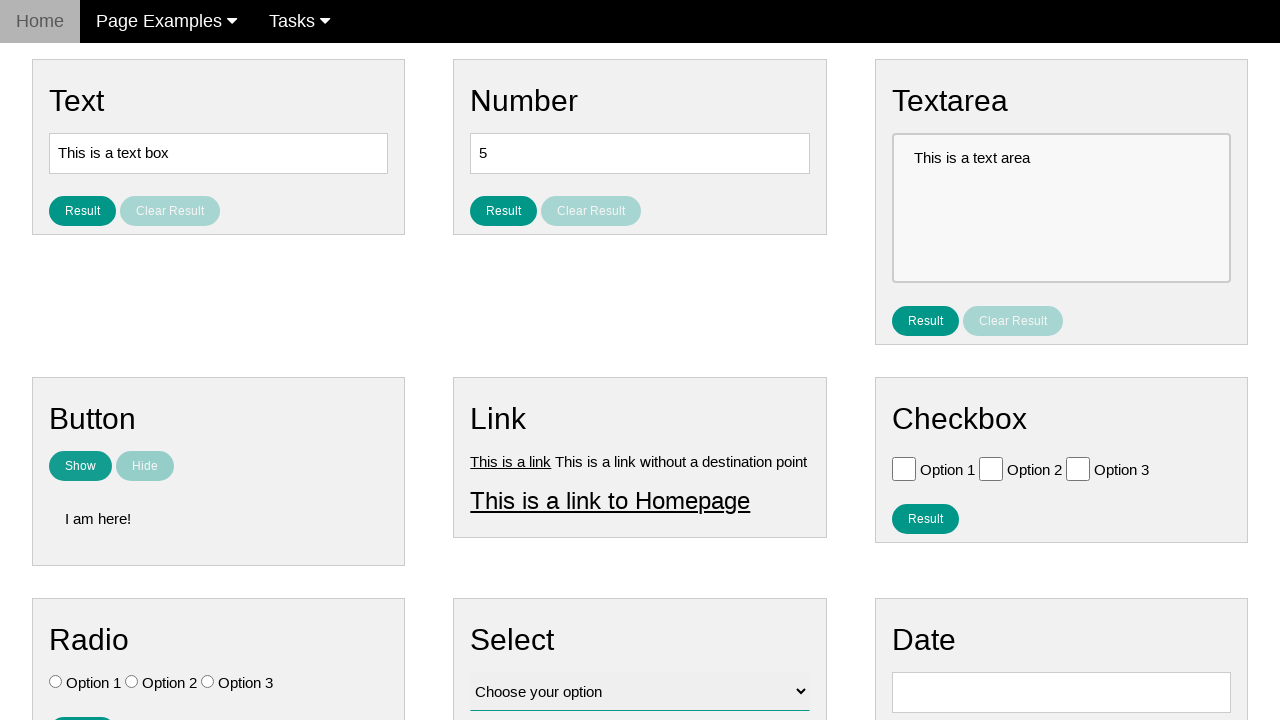

Verified text 'I am here!' is visible
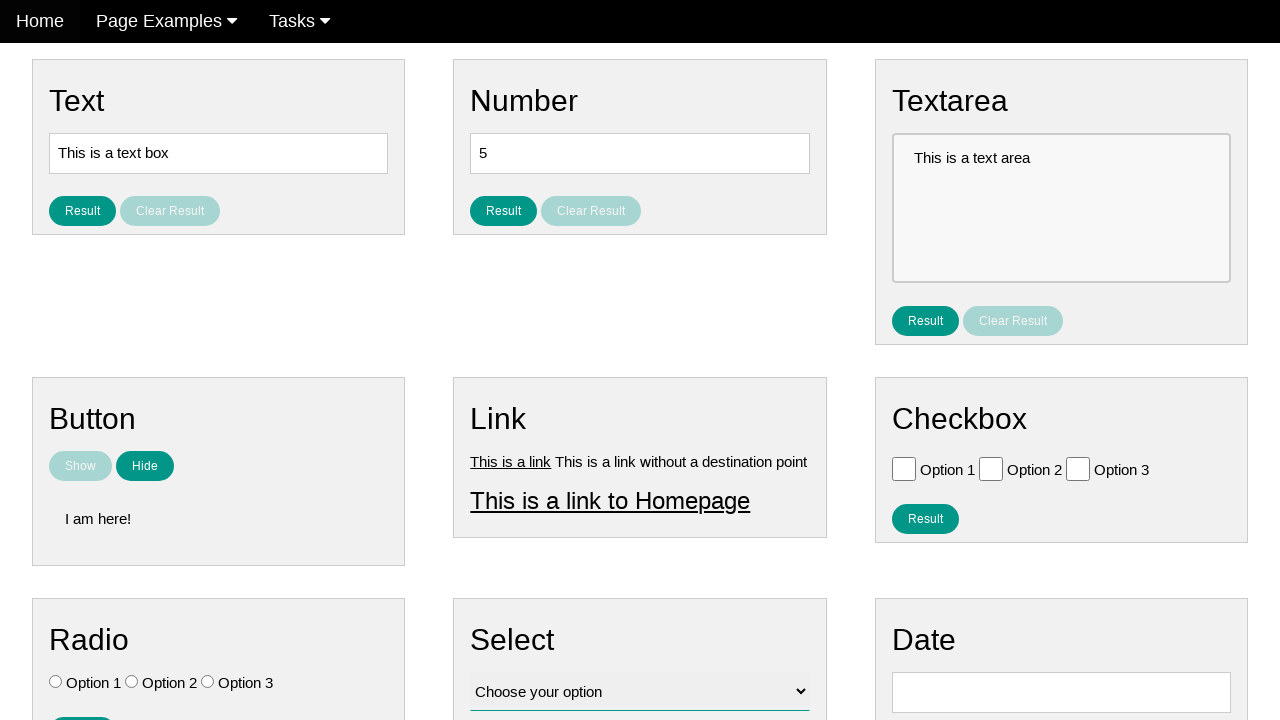

Refreshed the page
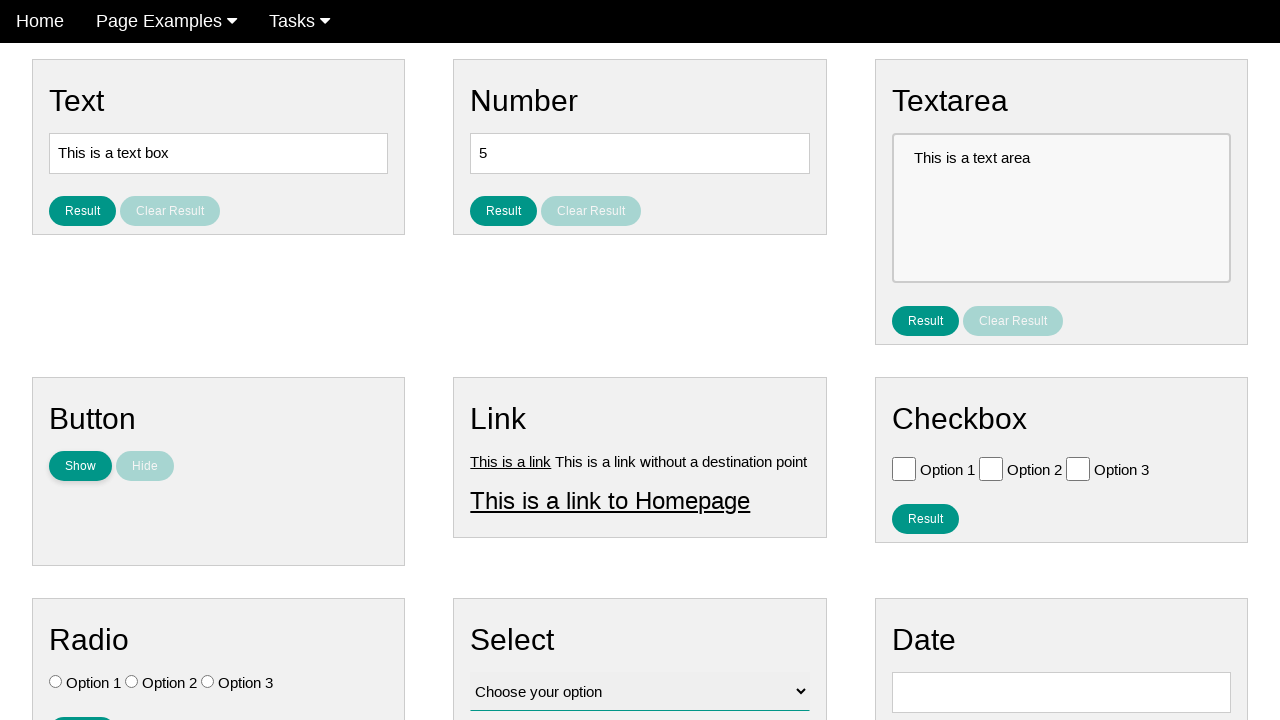

Verified text 'I am here!' is no longer visible after page refresh
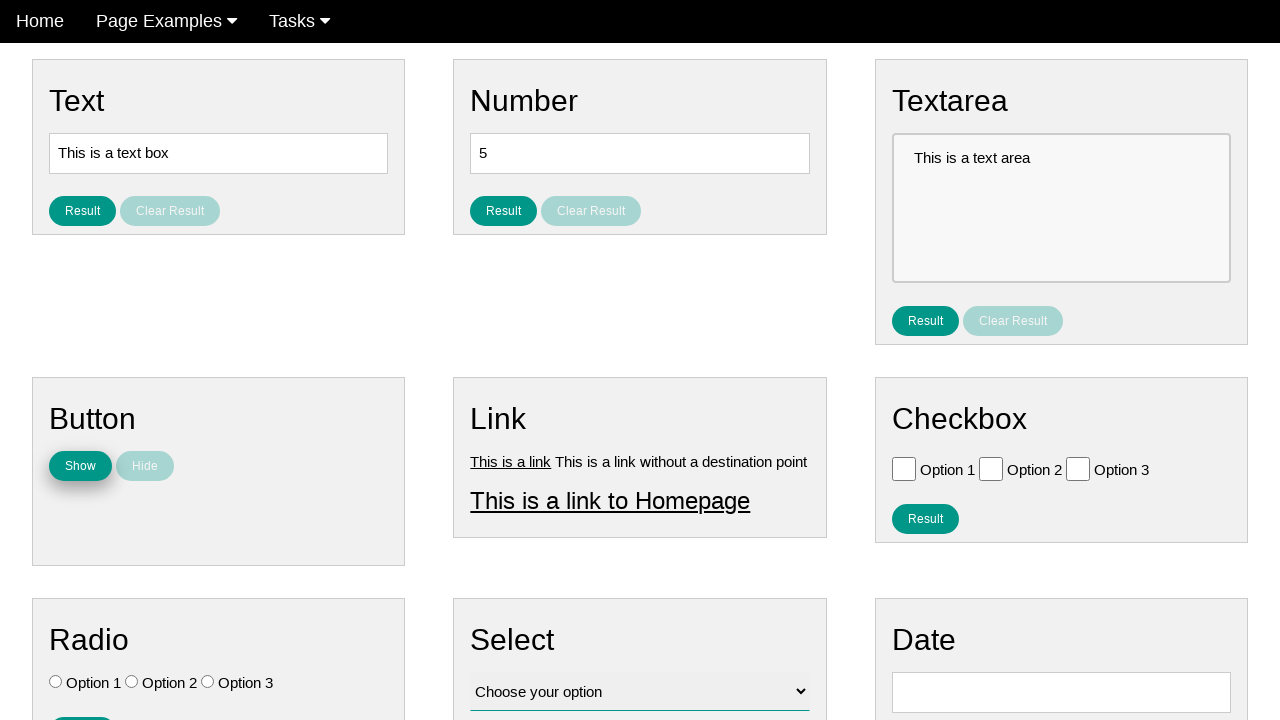

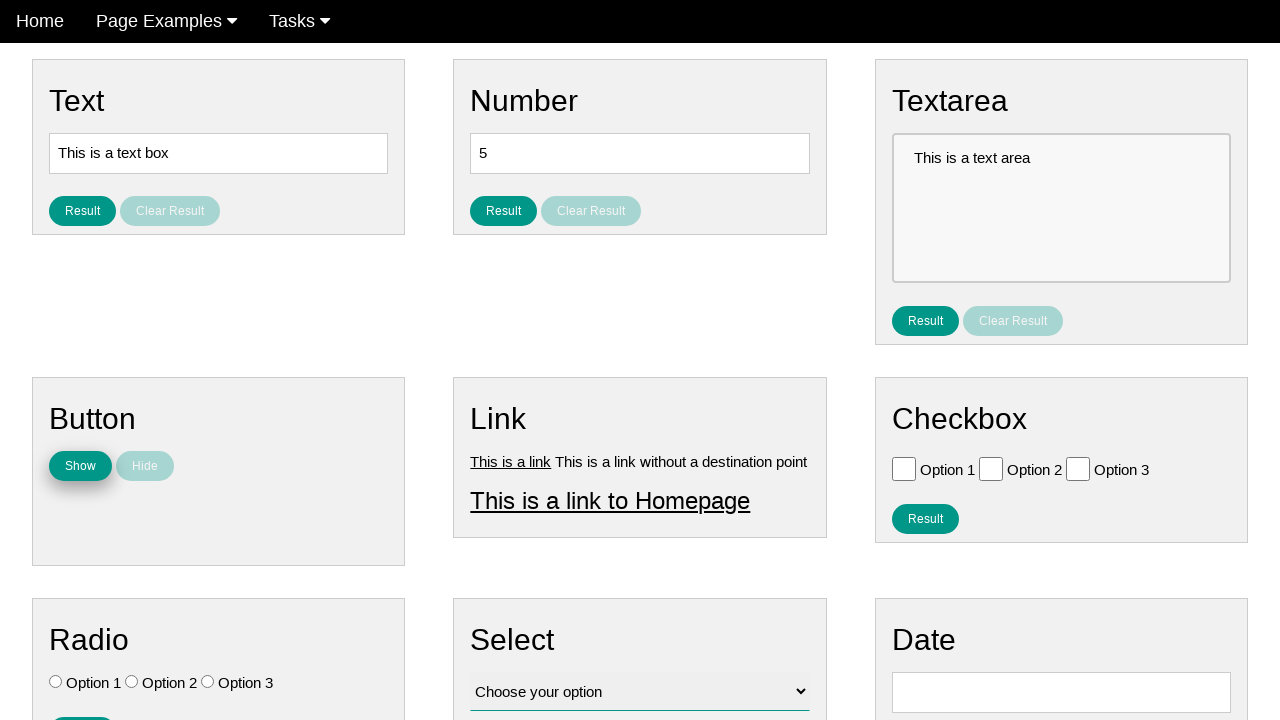